Launches the Royal Enfield motorcycle website and verifies the page loads successfully by maximizing the browser window.

Starting URL: https://www.royalenfield.com/

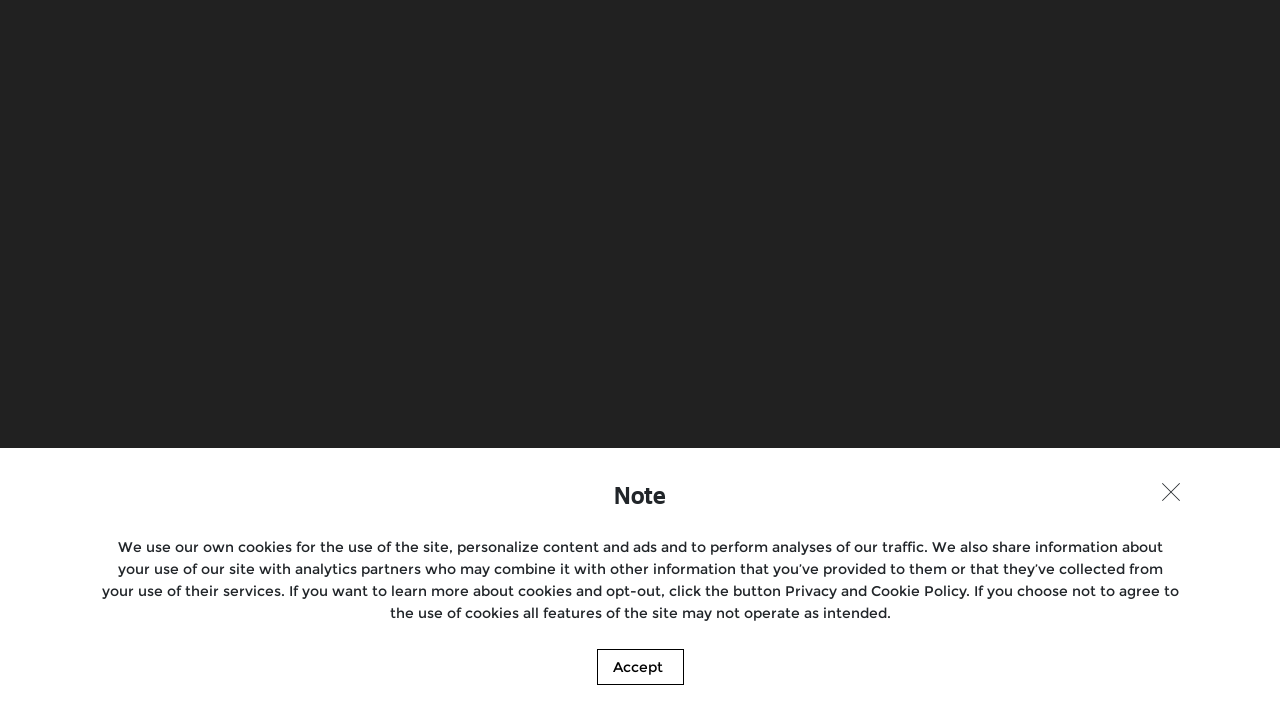

Set viewport size to 1920x1080 to maximize browser window
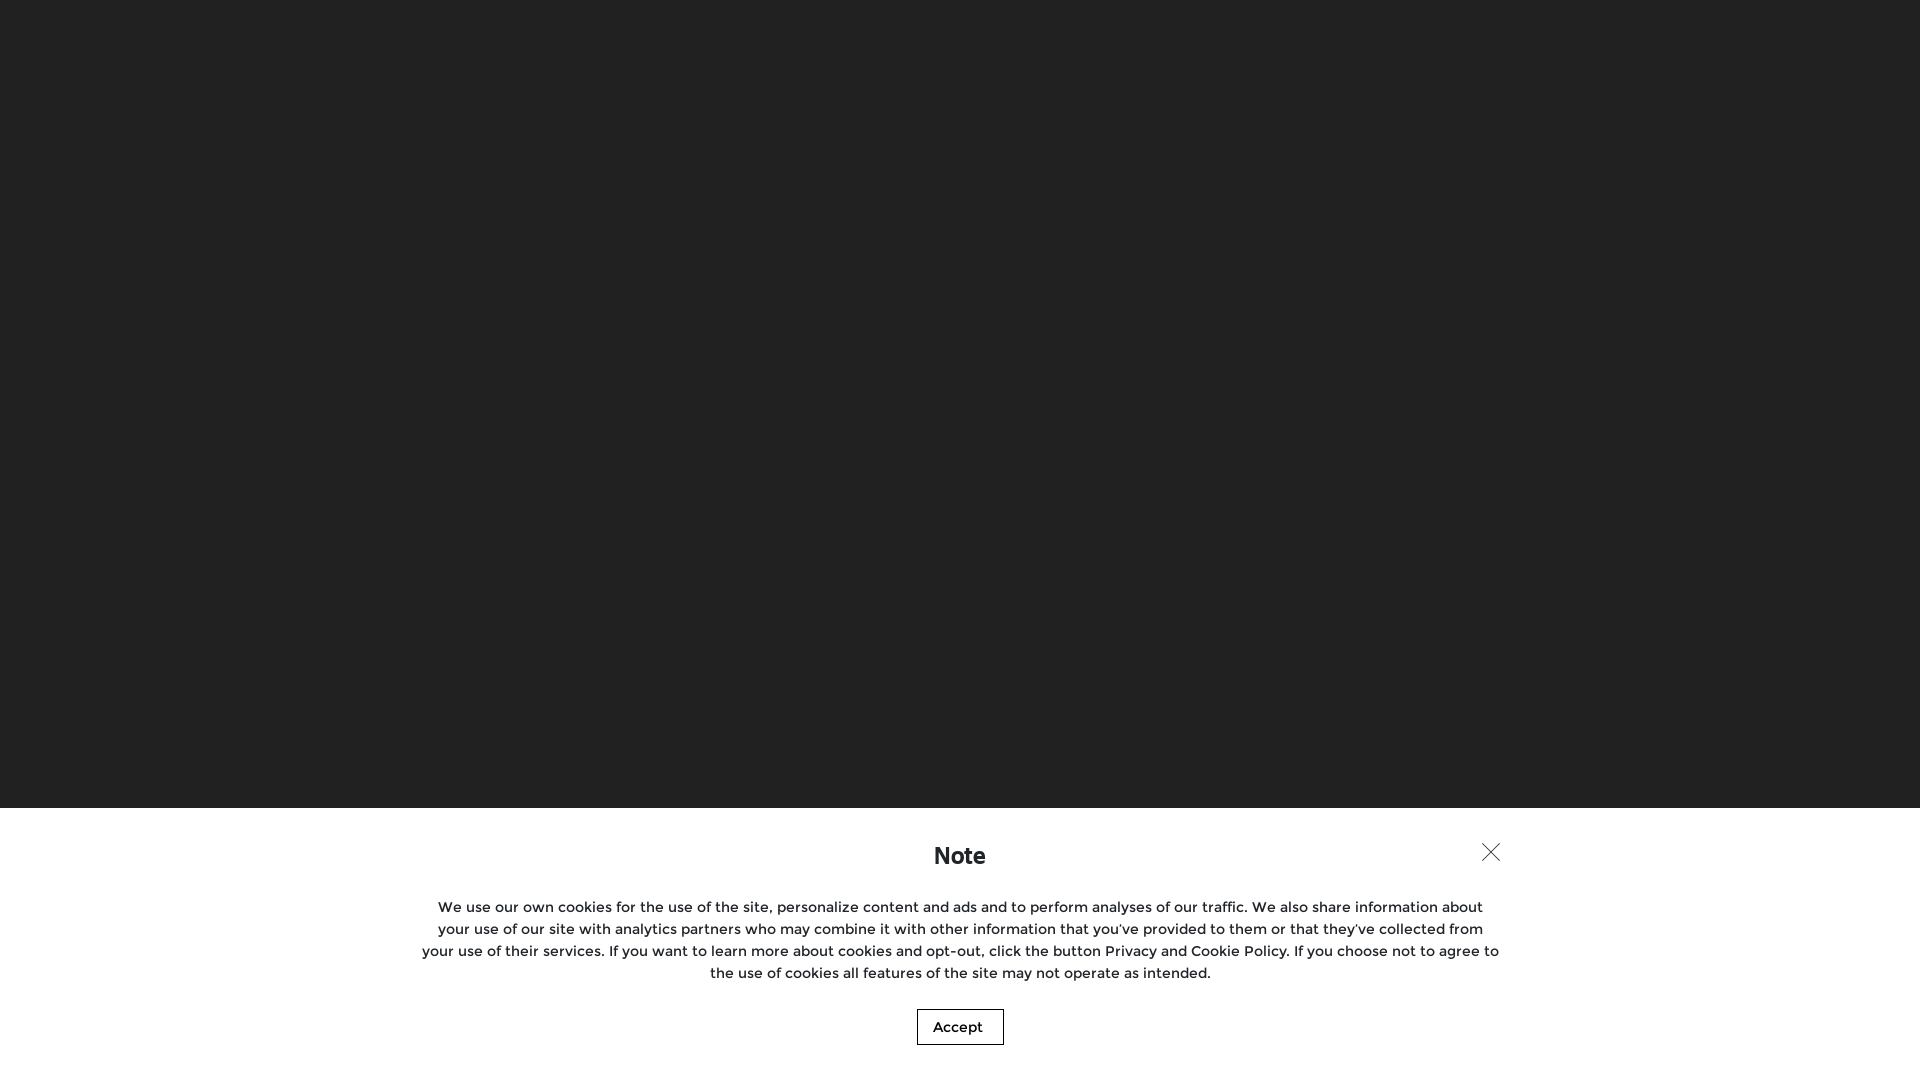

Page loaded successfully - domcontentloaded event fired
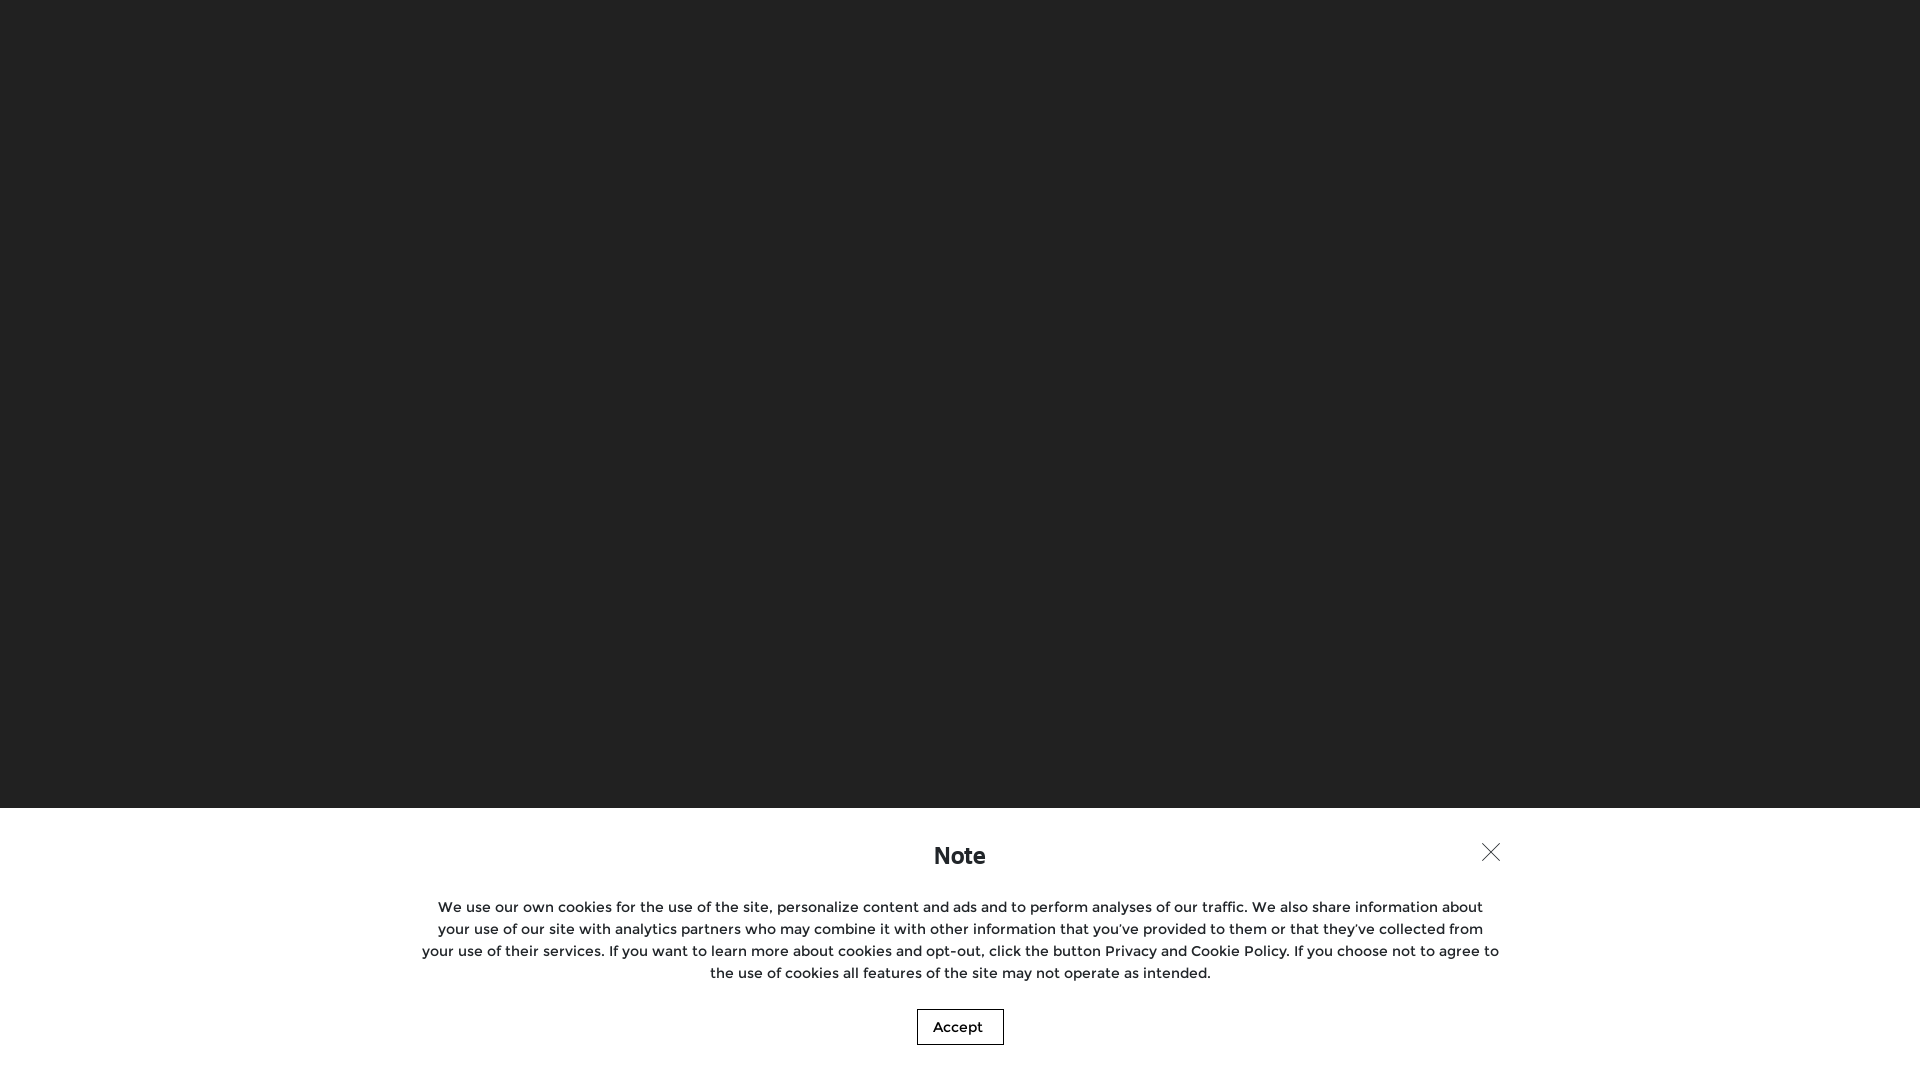

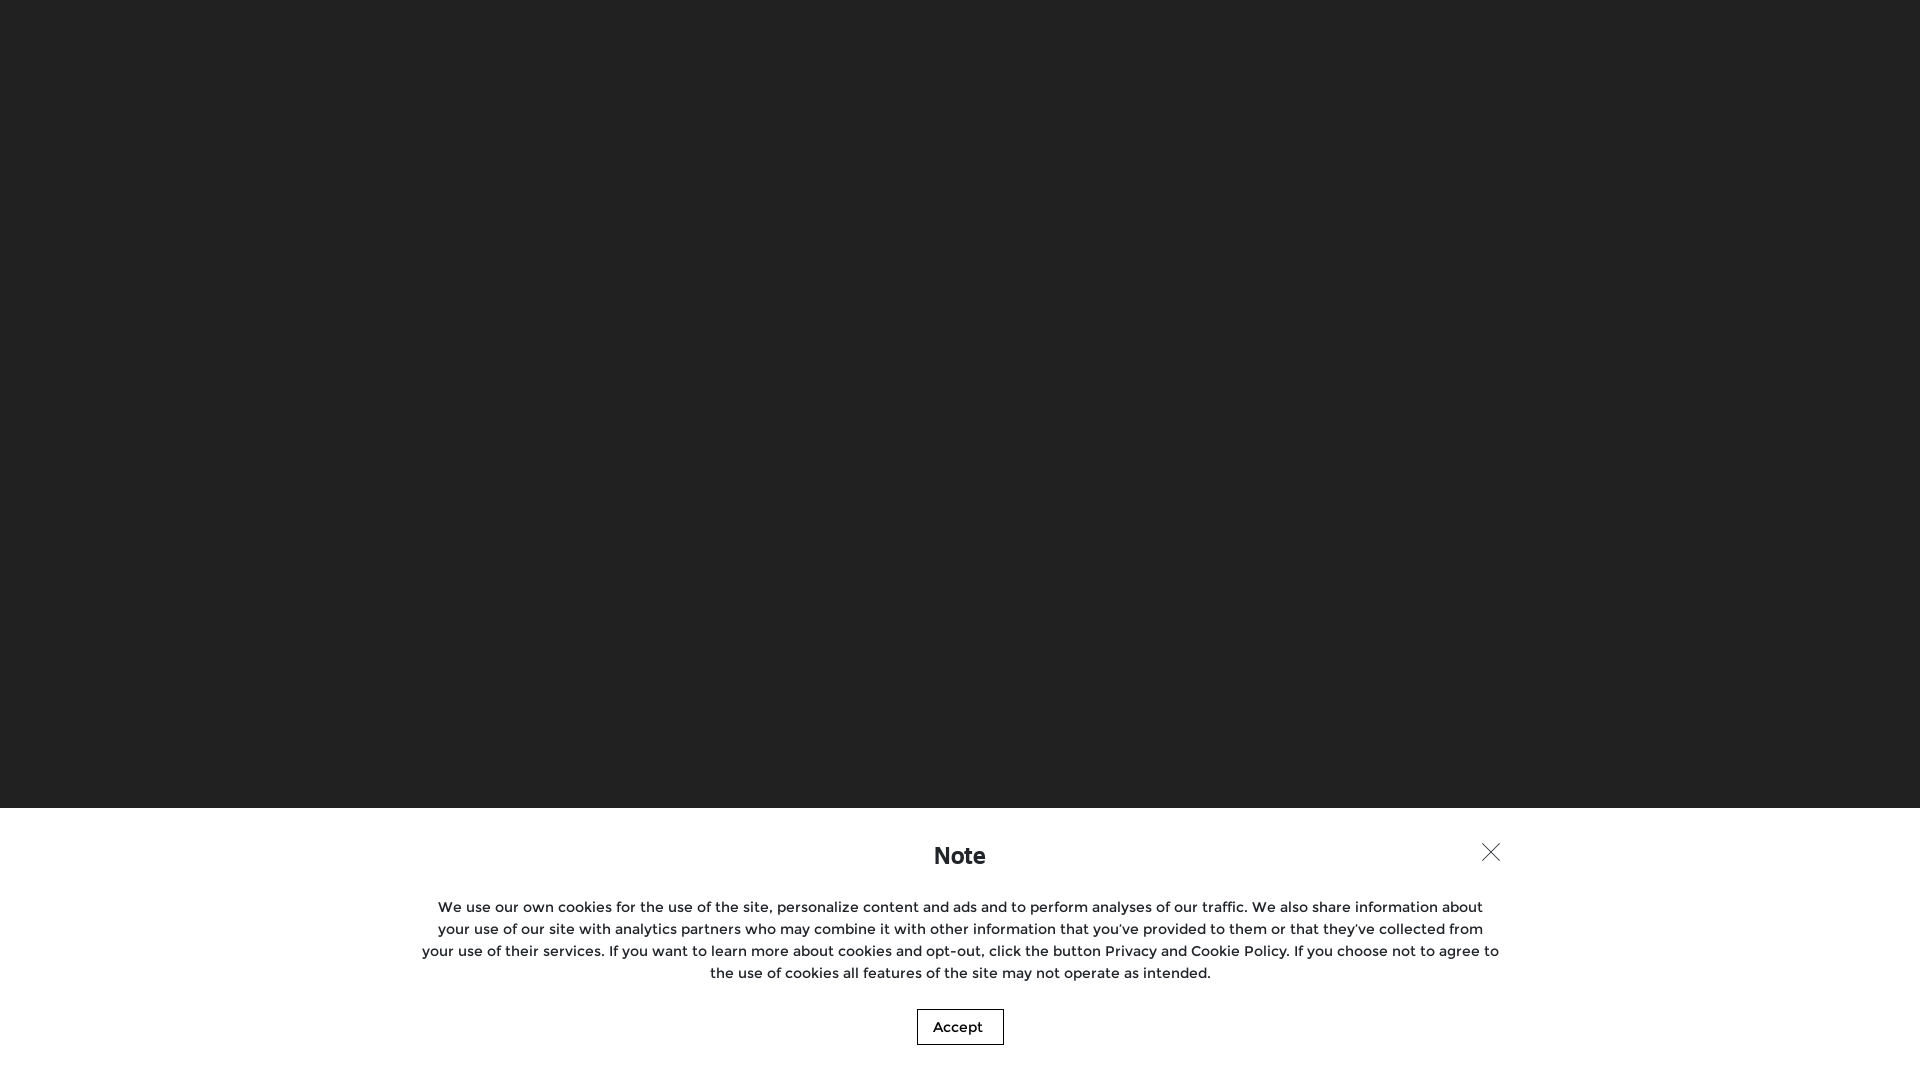